Clears an input field and verifies it's empty

Starting URL: http://guinea-pig.webdriver.io

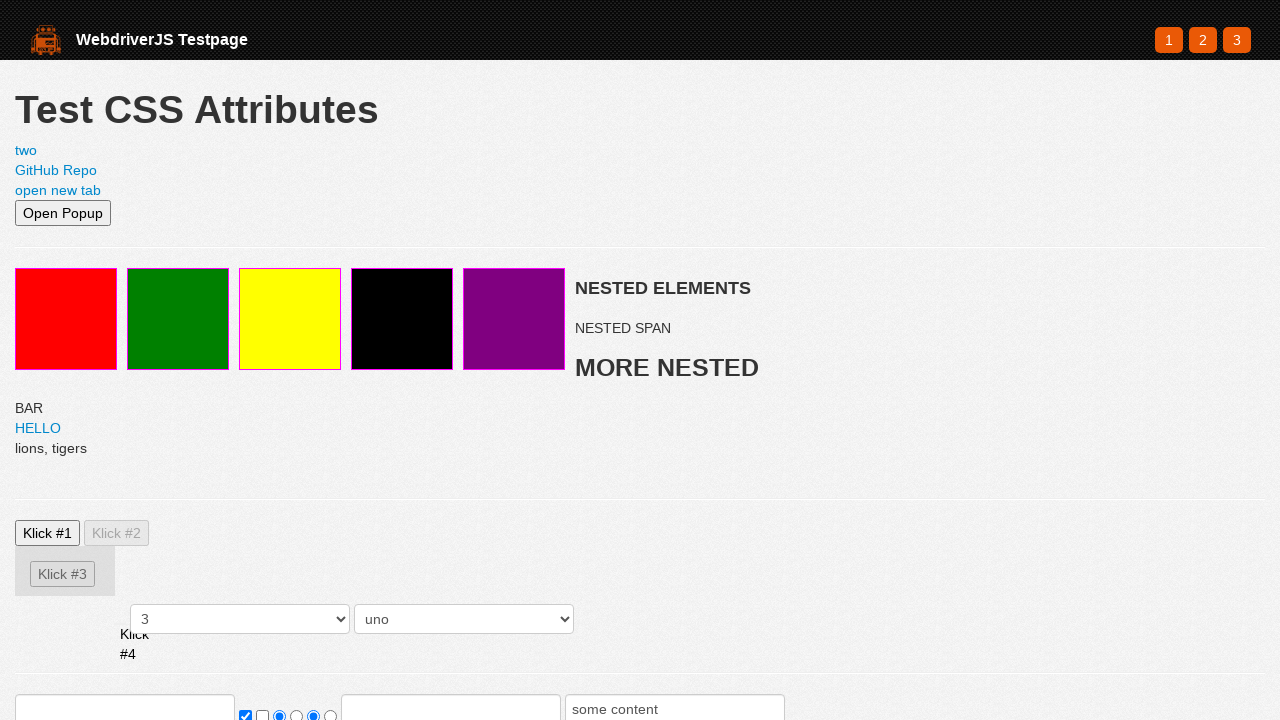

Located the first input element in the form
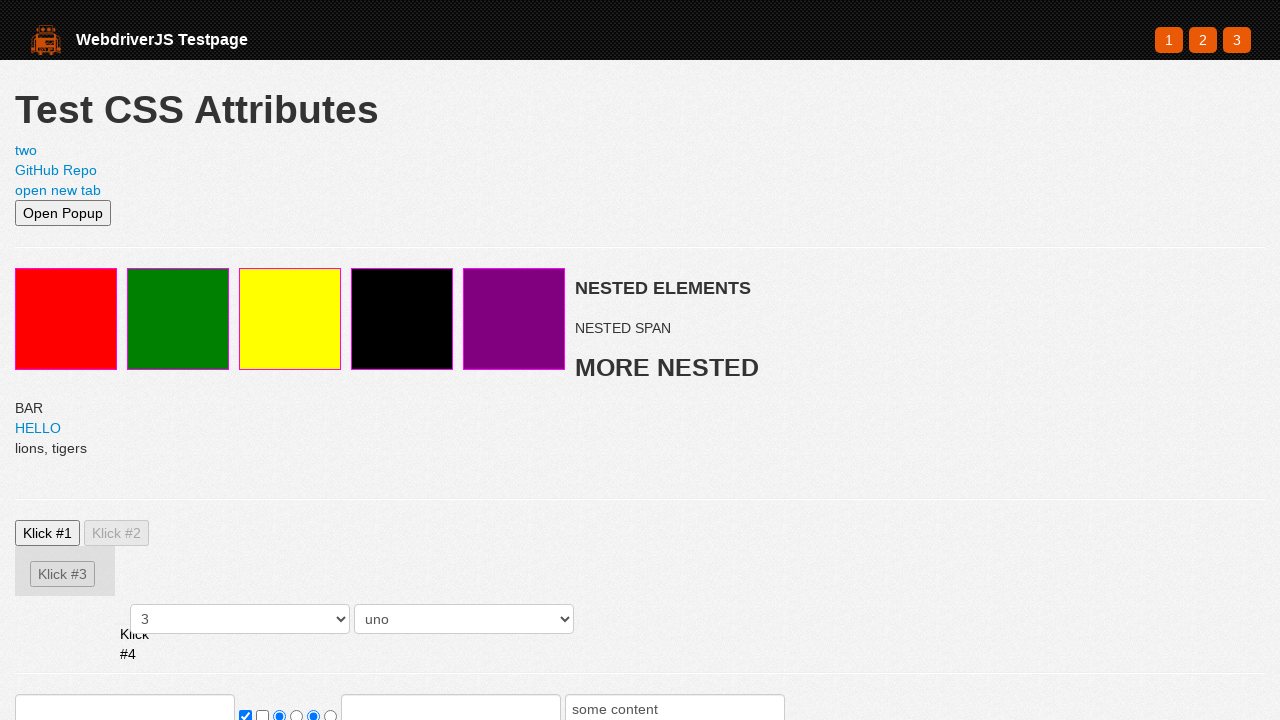

Retrieved initial value from input field
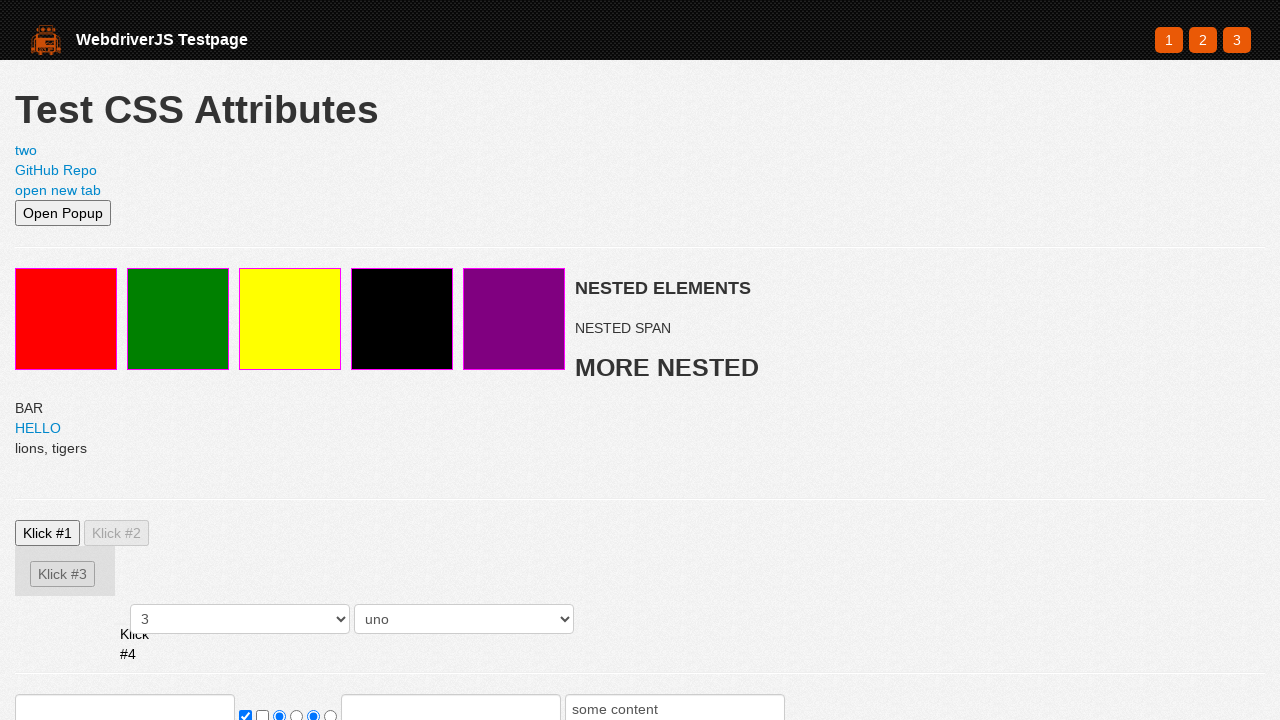

Verified initial value is 'a'
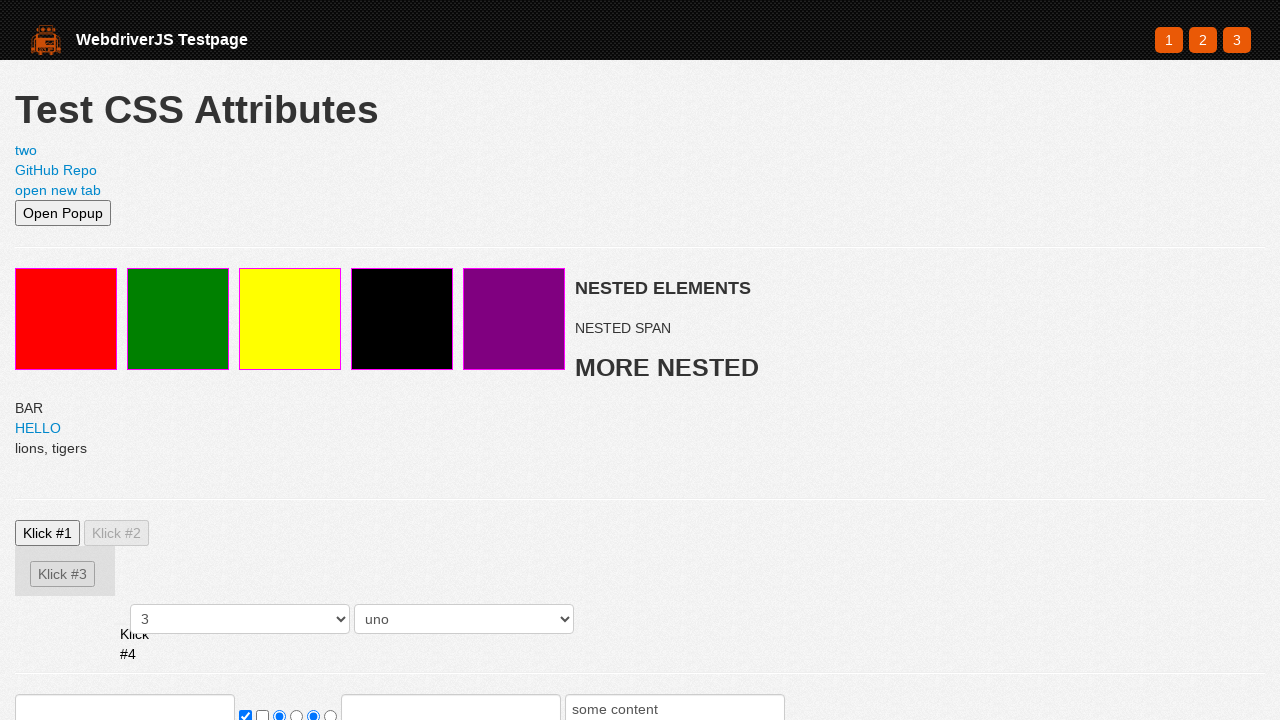

Cleared the input field on form input >> nth=0
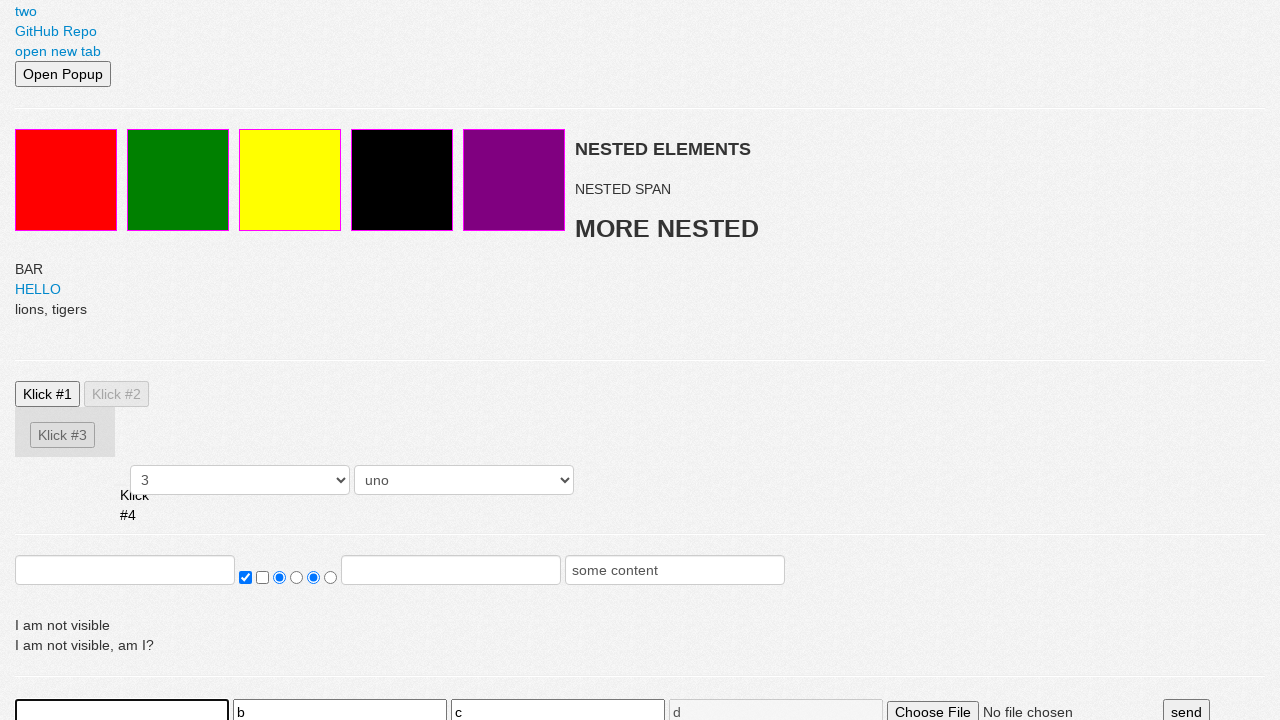

Retrieved value from input field after clearing
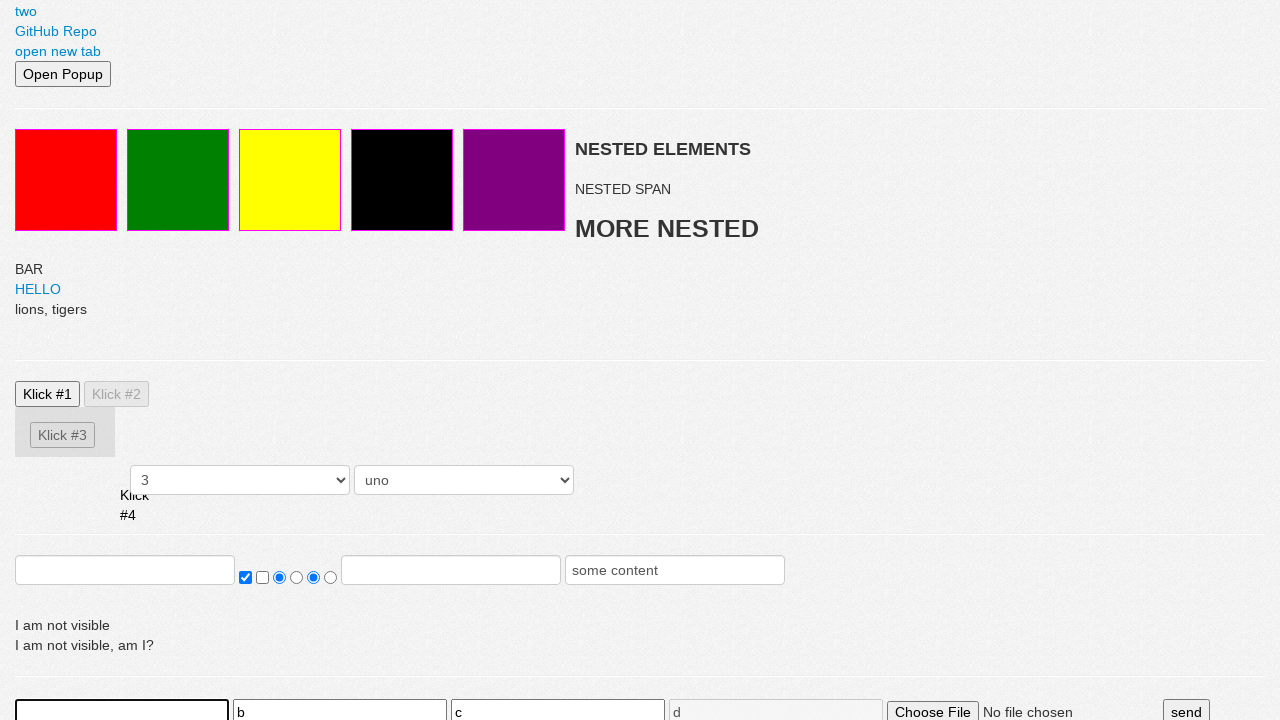

Verified input field is now empty
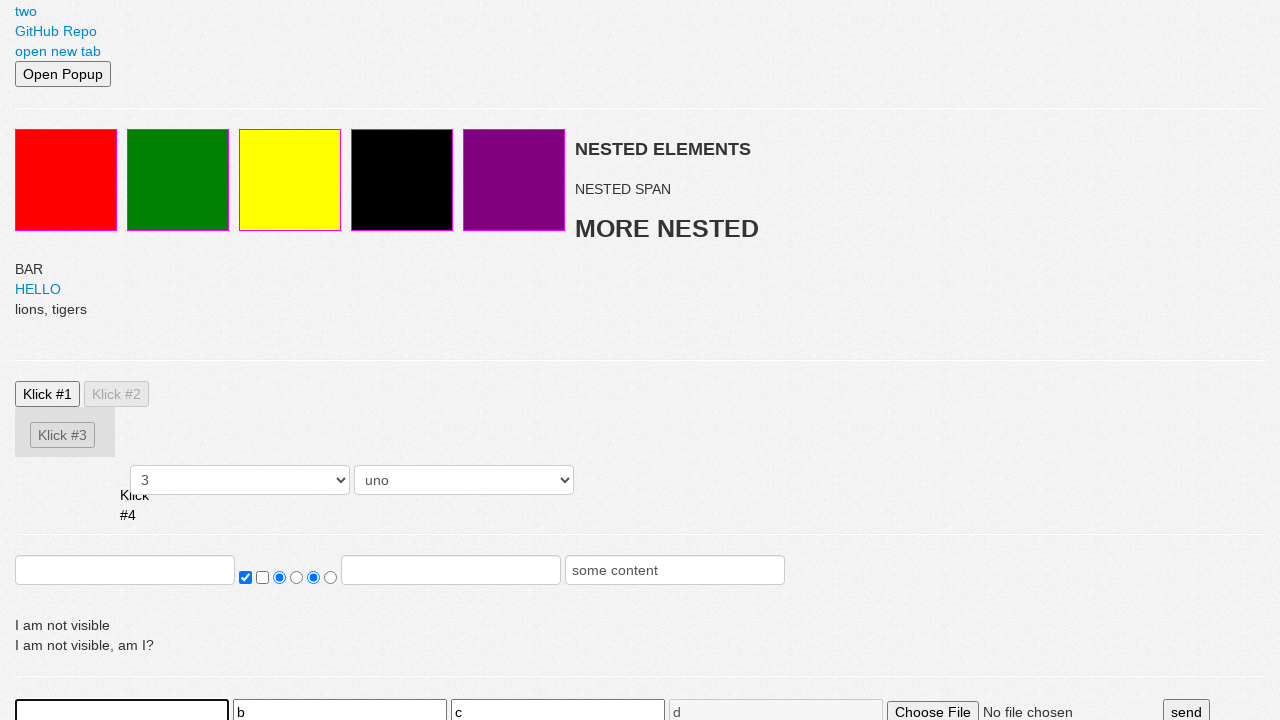

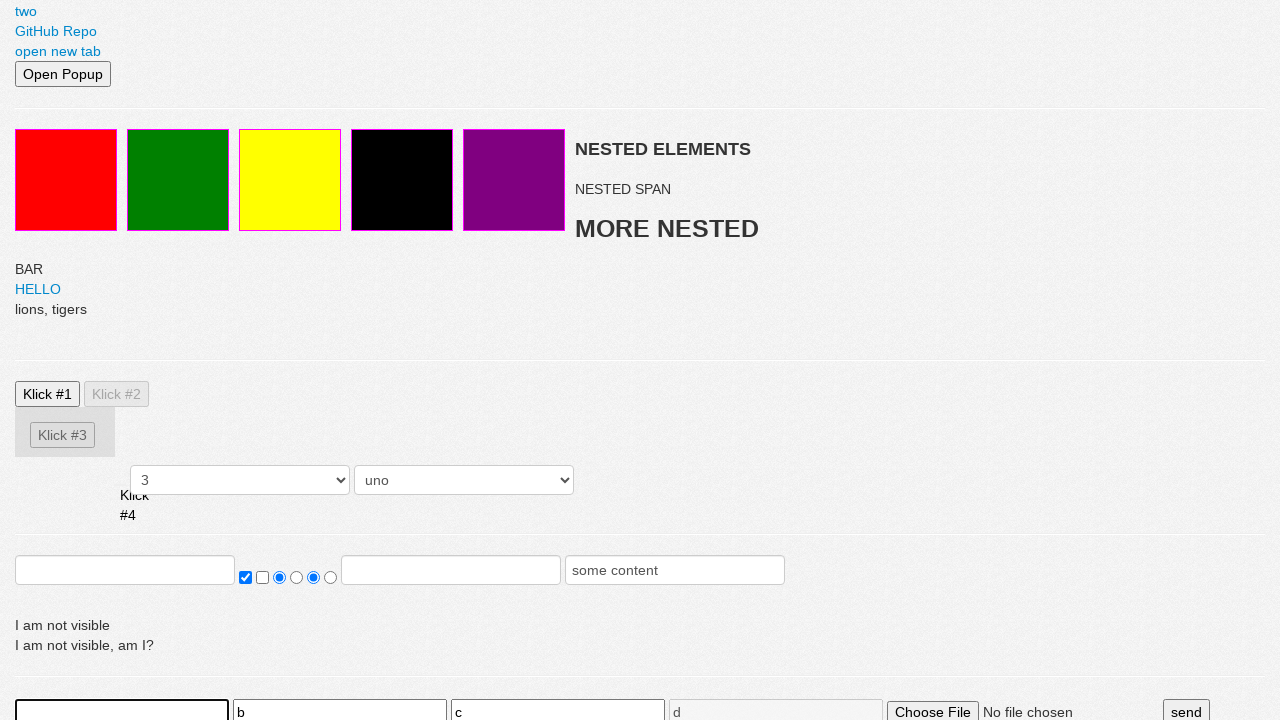